Navigates to the Playwright website, clicks the "Get started" link, and verifies the Installation heading is visible

Starting URL: https://playwright.dev/

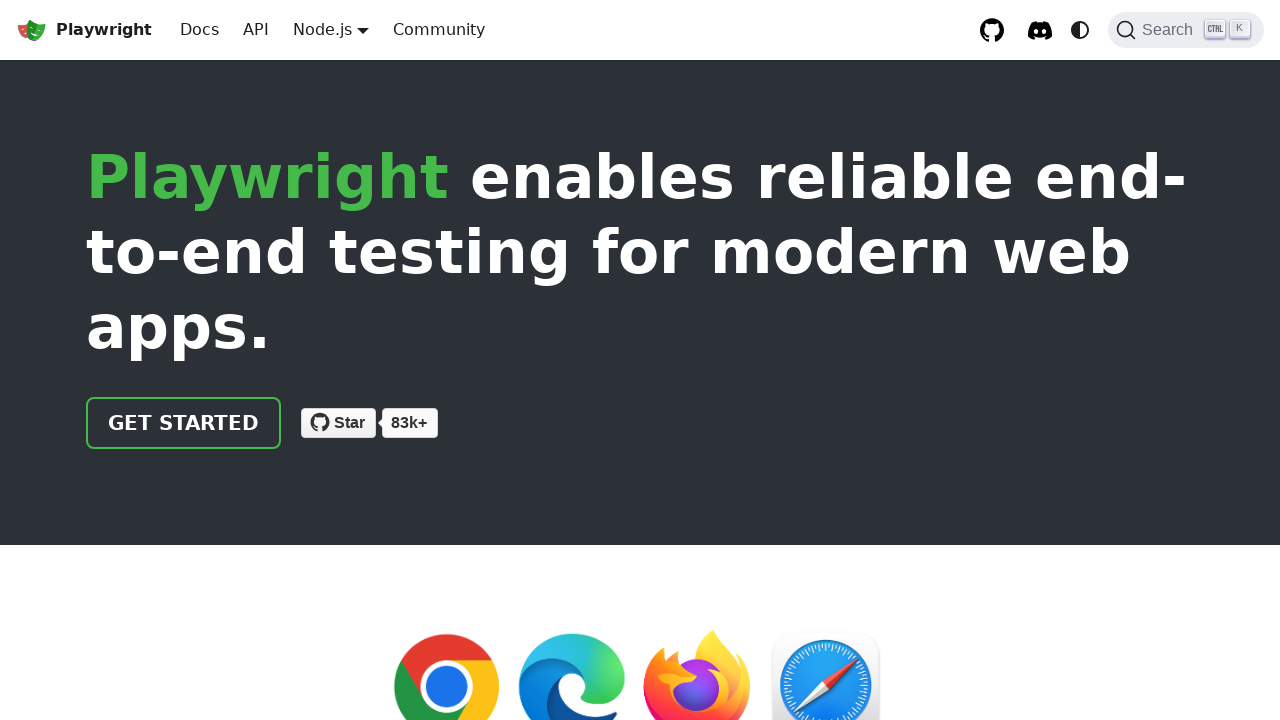

Navigated to Playwright website at https://playwright.dev/
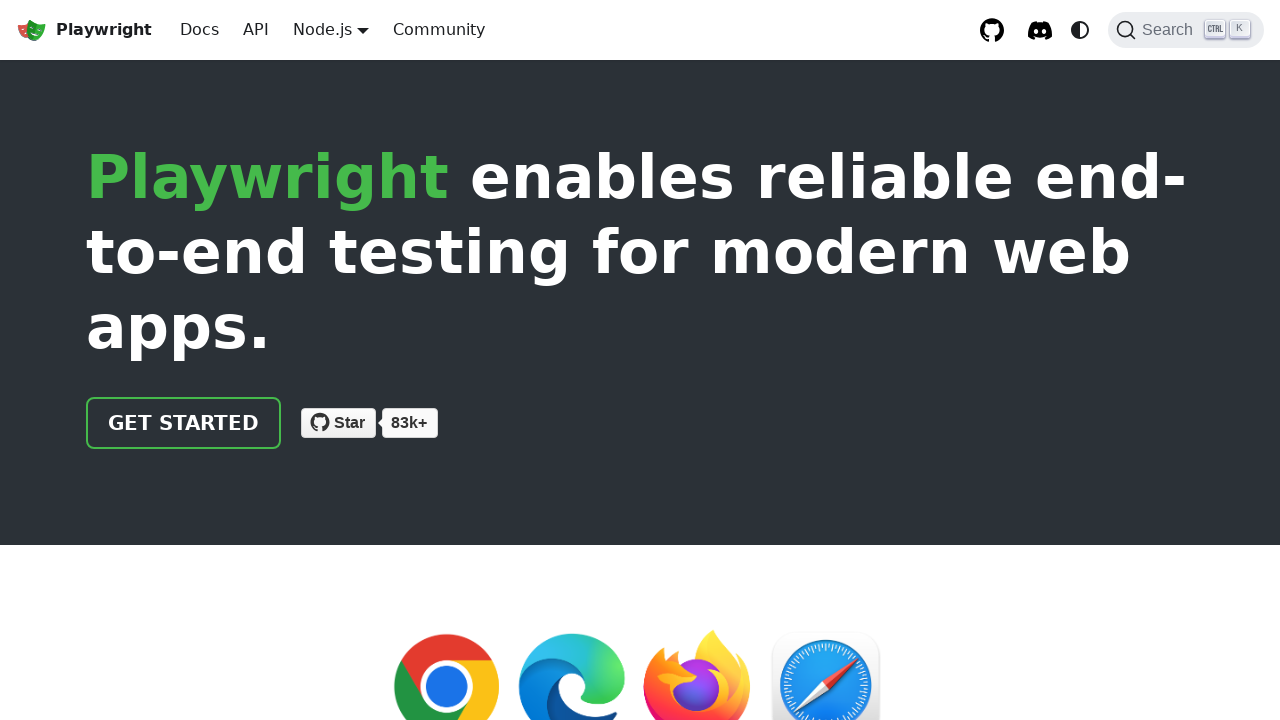

Clicked the 'Get started' link at (184, 423) on internal:role=link[name="Get started"i]
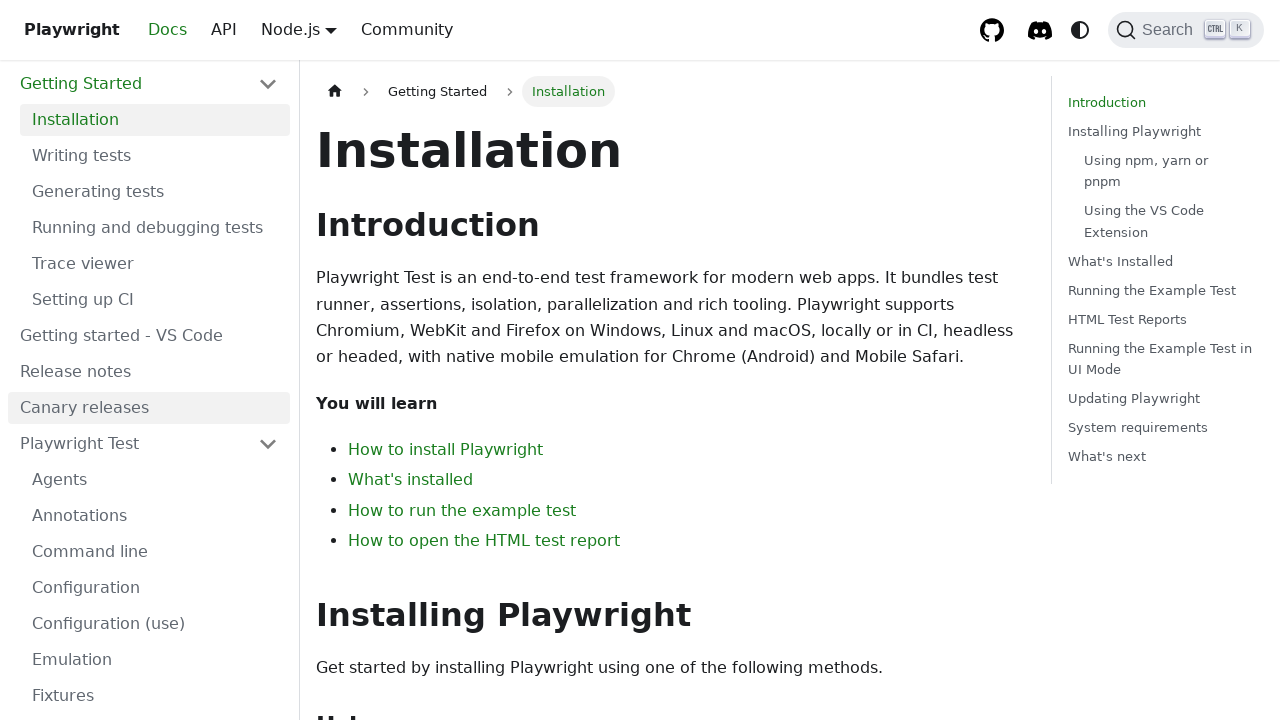

Installation heading became visible
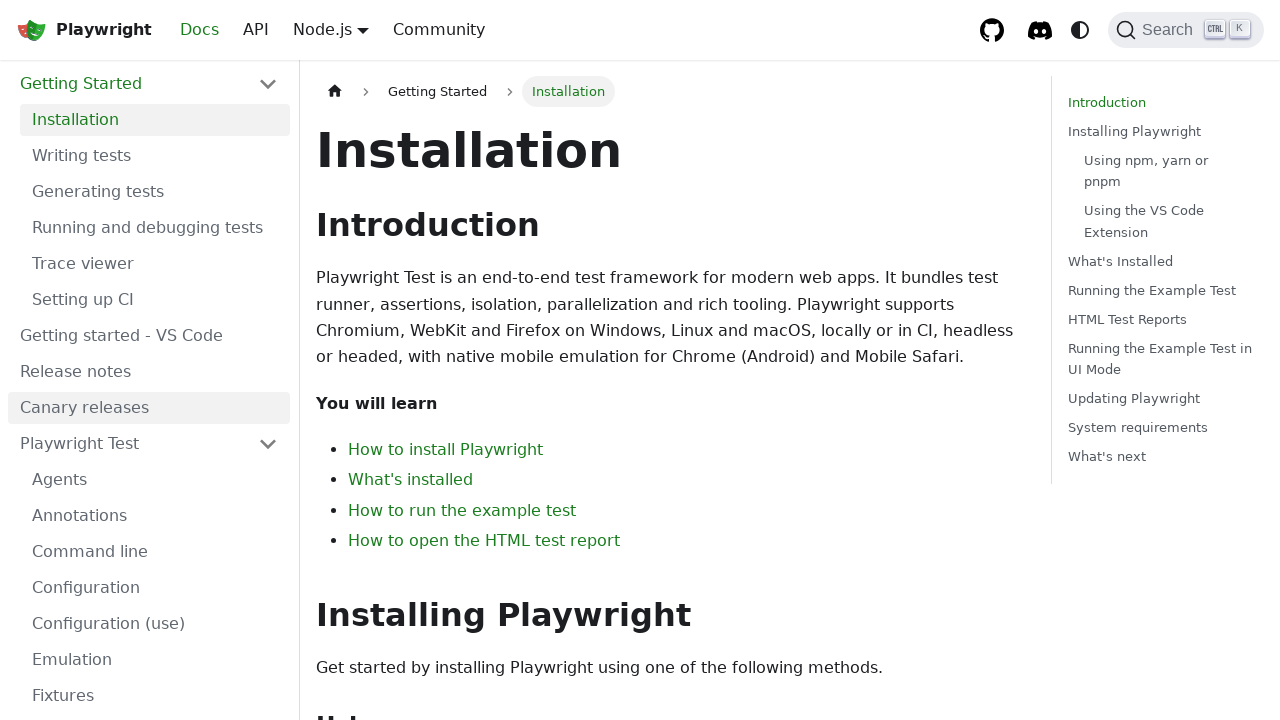

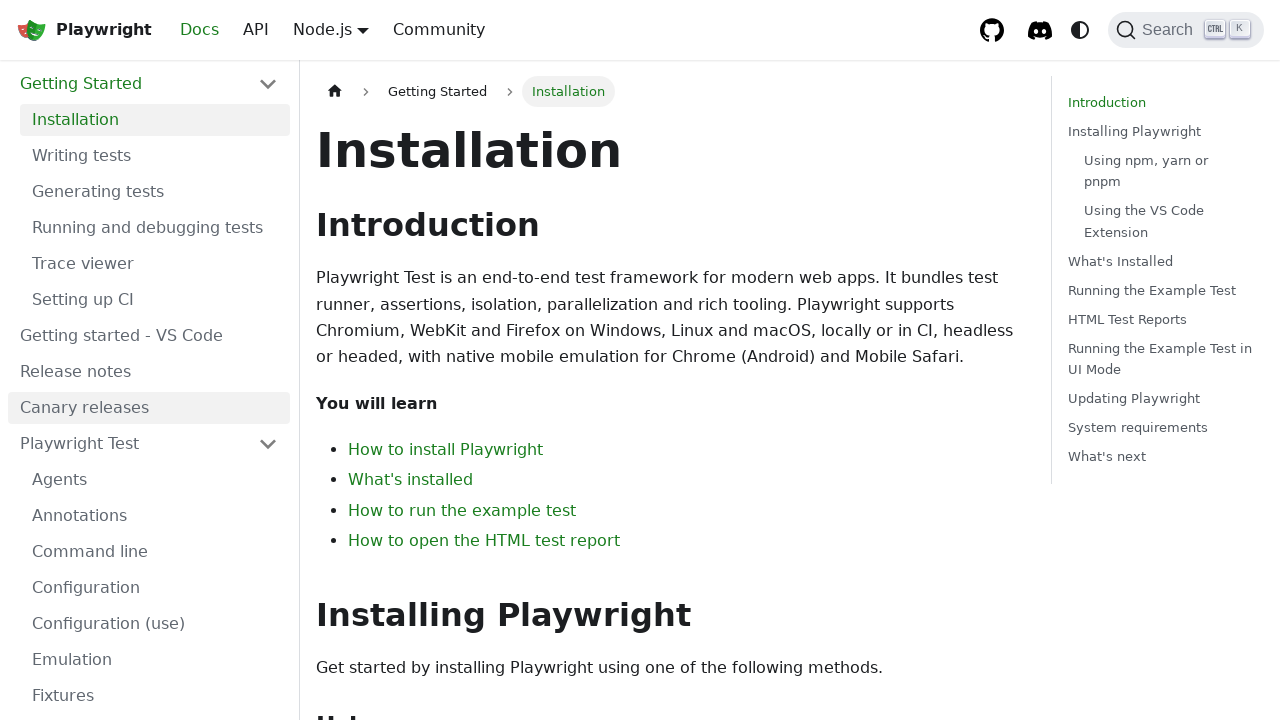